Tests clicking a button to show a fake alert dialog and waiting for it to appear

Starting URL: https://testpages.eviltester.com/styled/alerts/fake-alert-test.html

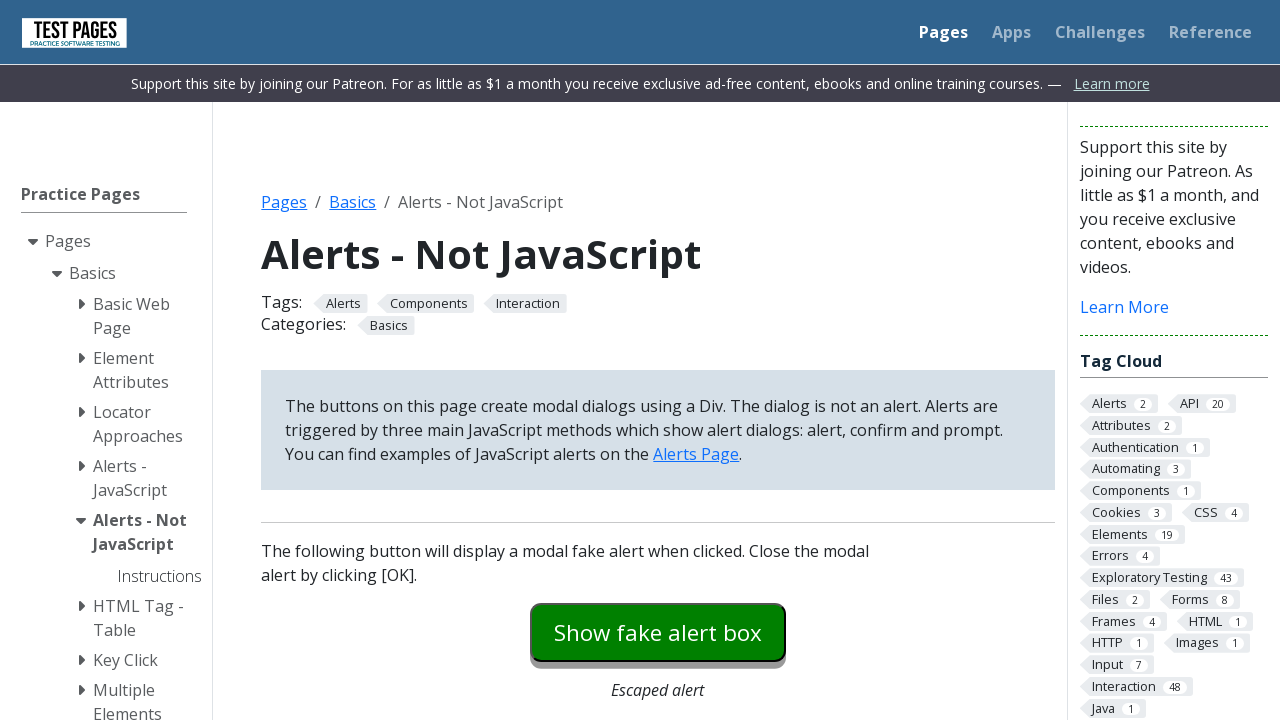

Clicked 'Show fake alert box' button at (658, 632) on internal:role=button[name="Show fake alert box"i]
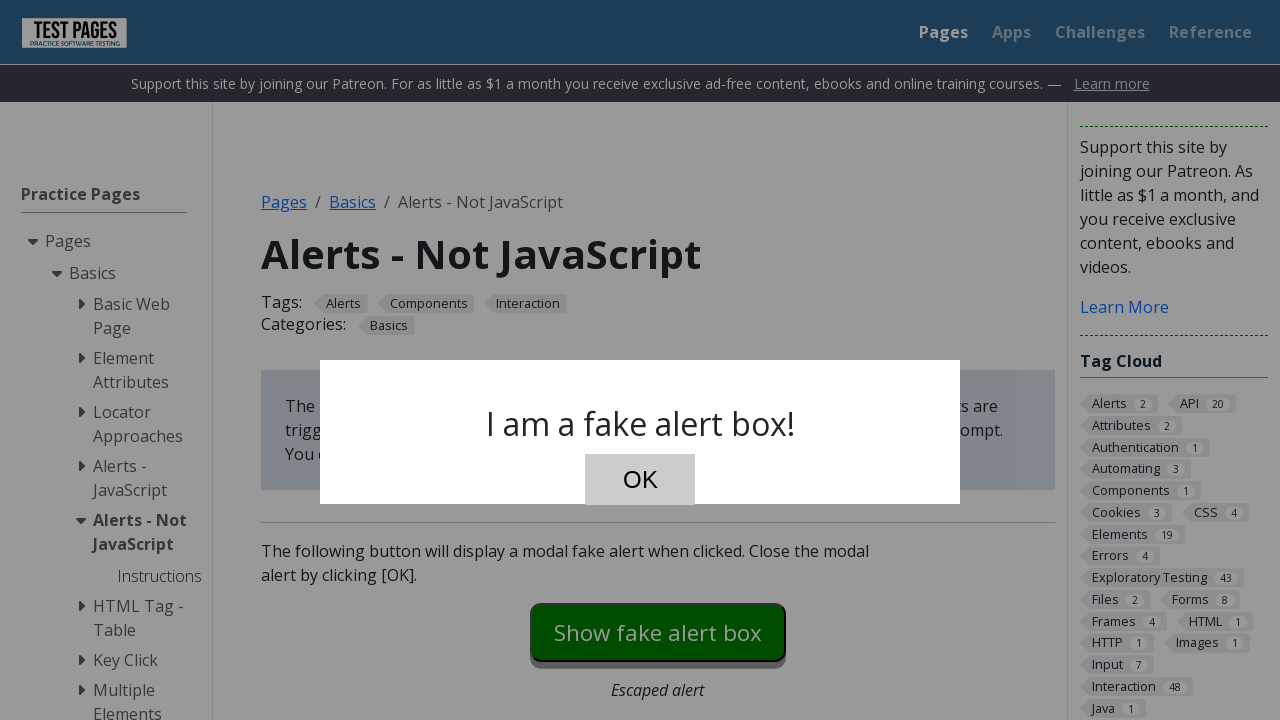

Fake alert dialog appeared and became active
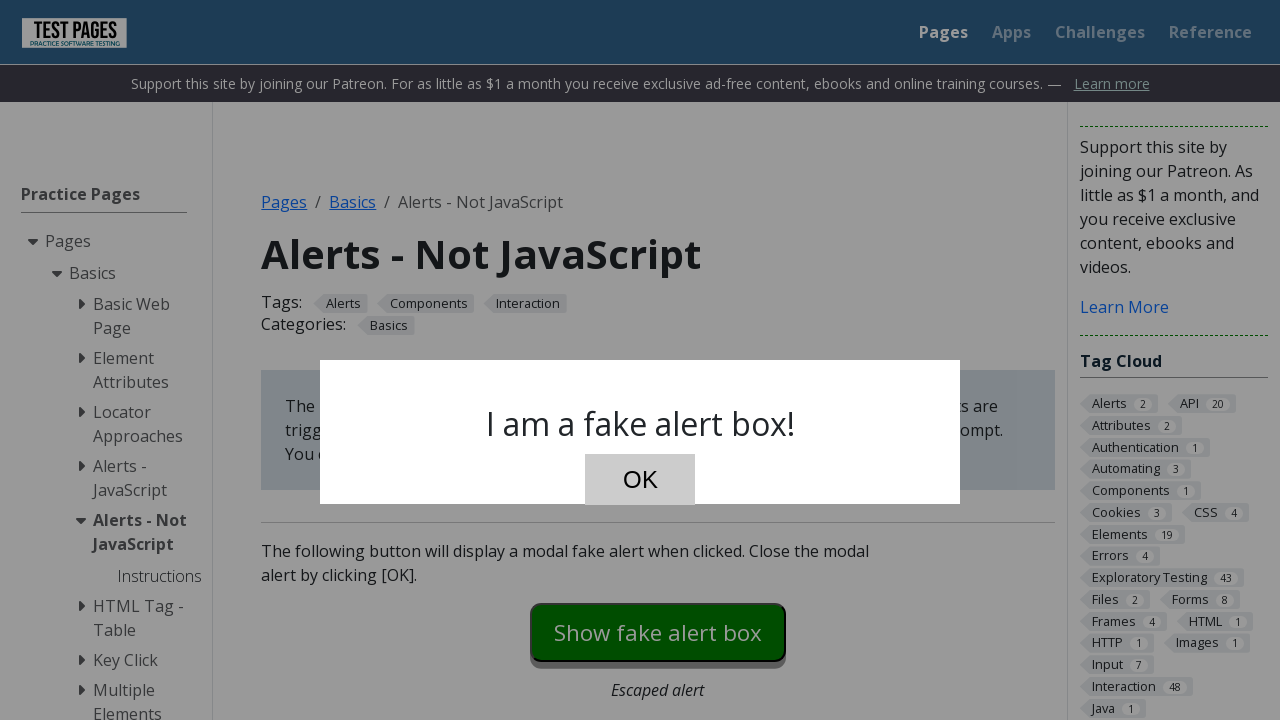

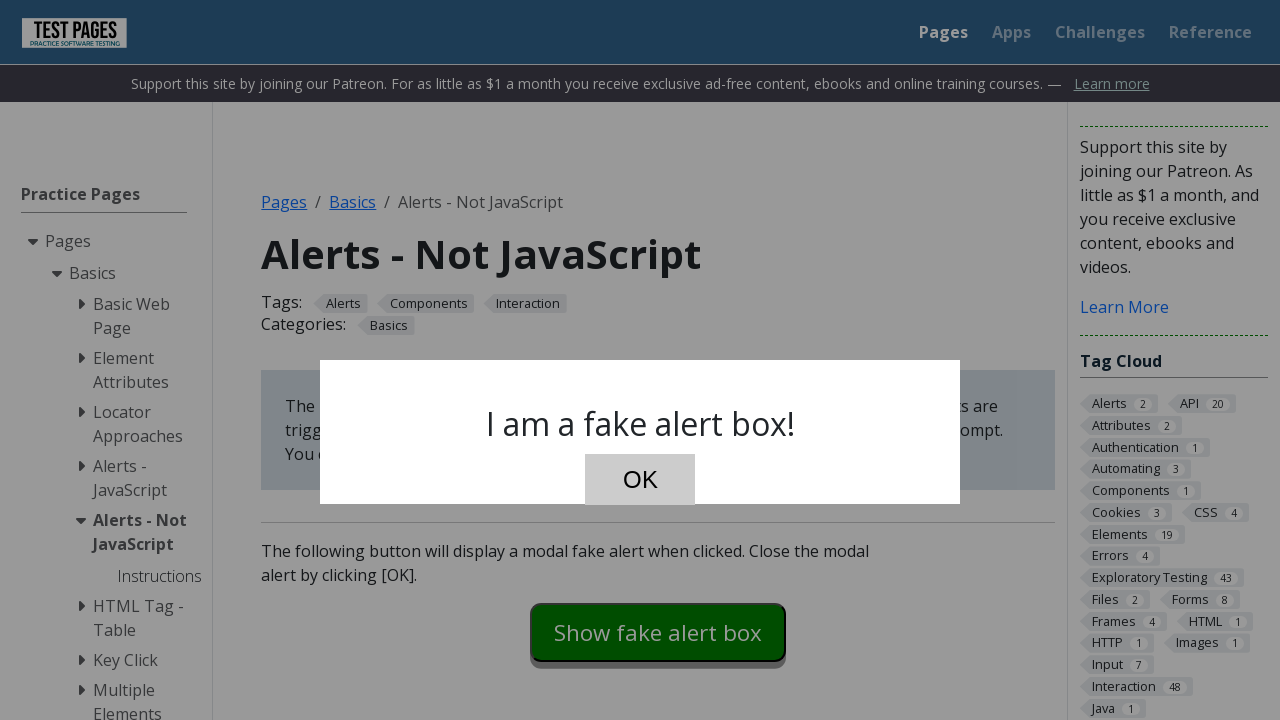